Tests alert handling with timer by clicking a button that triggers a delayed alert and accepting it

Starting URL: https://demoqa.com/alerts

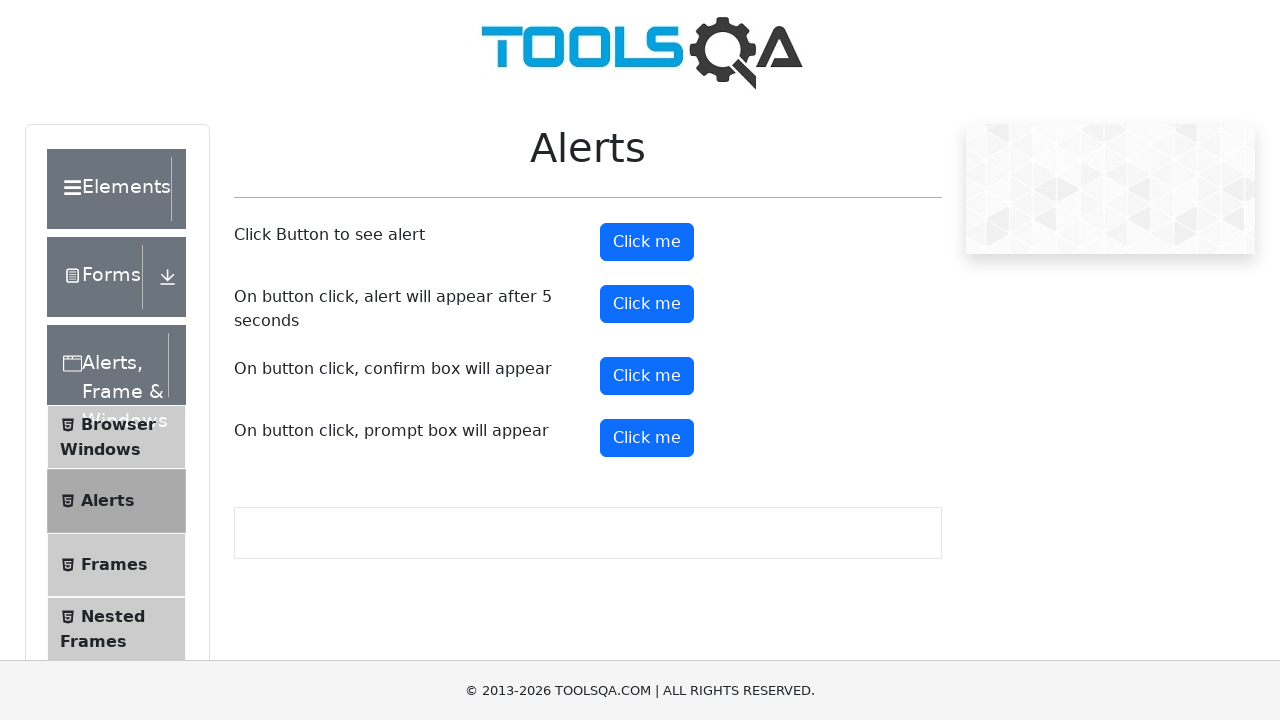

Clicked timer alert button at (647, 304) on button#timerAlertButton
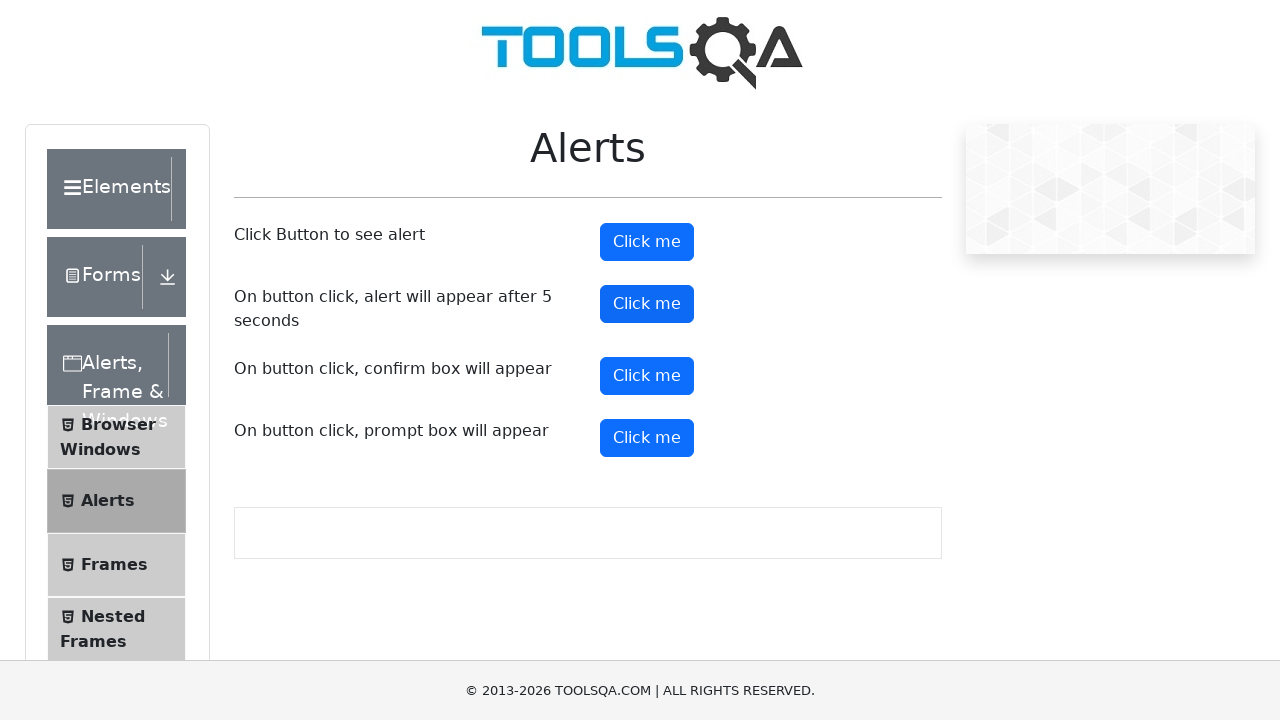

Waited 5 seconds for delayed alert to appear
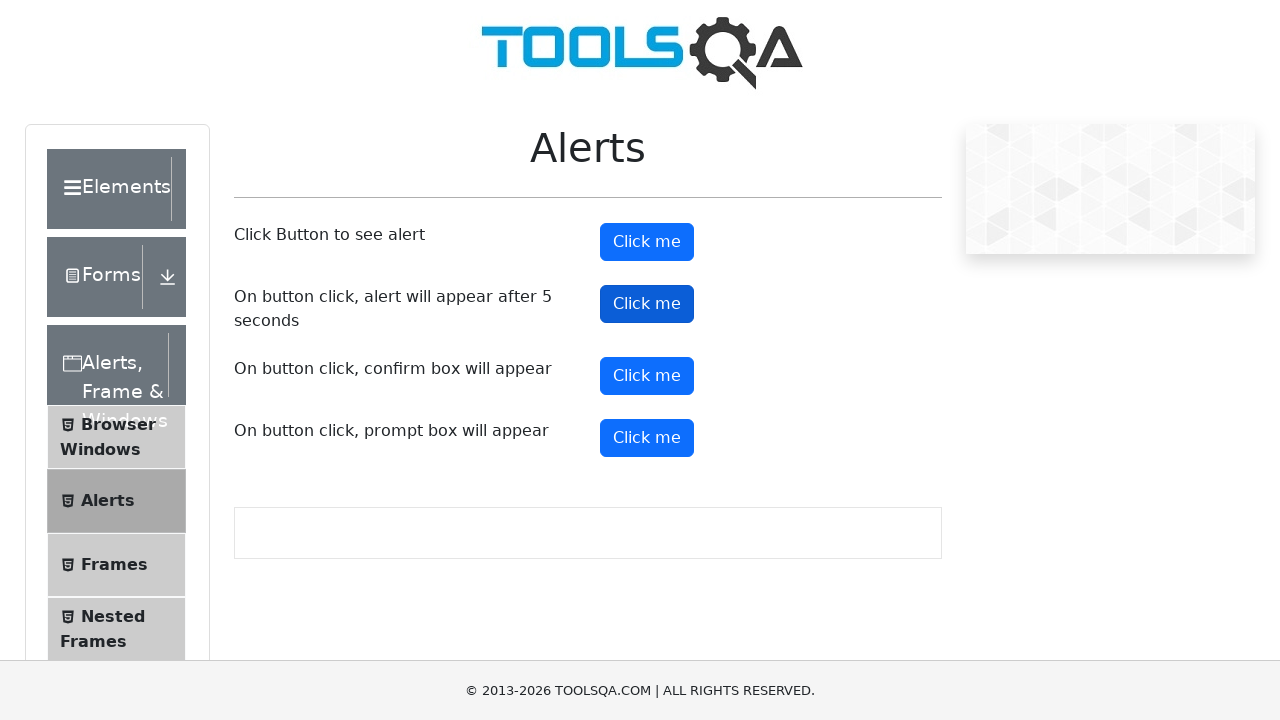

Registered dialog handler to accept alert
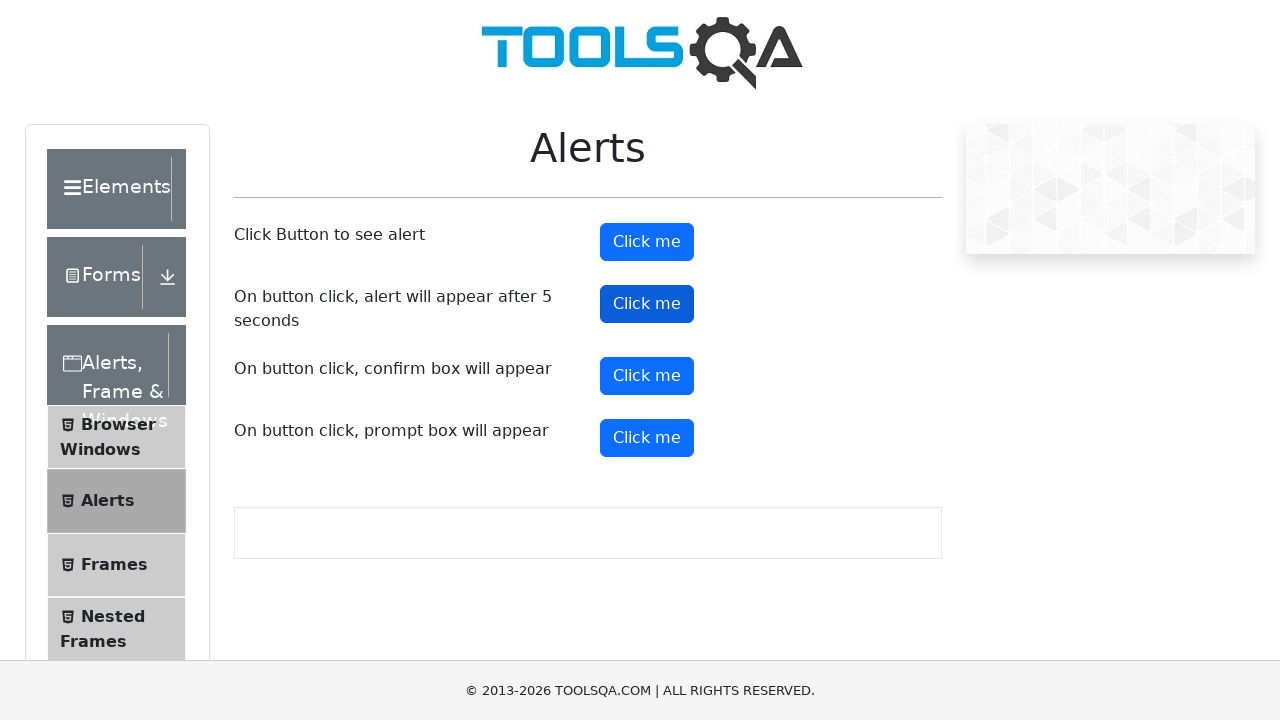

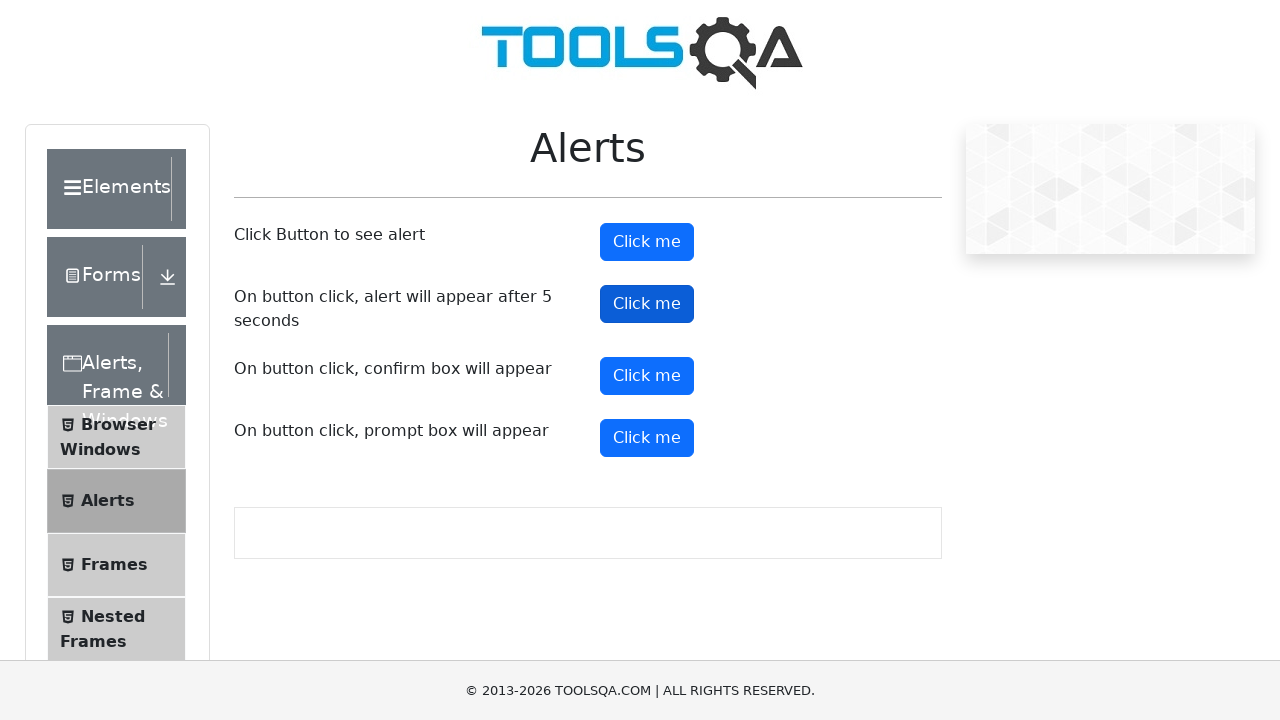